Tests the confirmation alert functionality on a demo page by clicking on the confirmation alert tab and interacting with the confirmation button

Starting URL: https://demo.automationtesting.in/Alerts.html

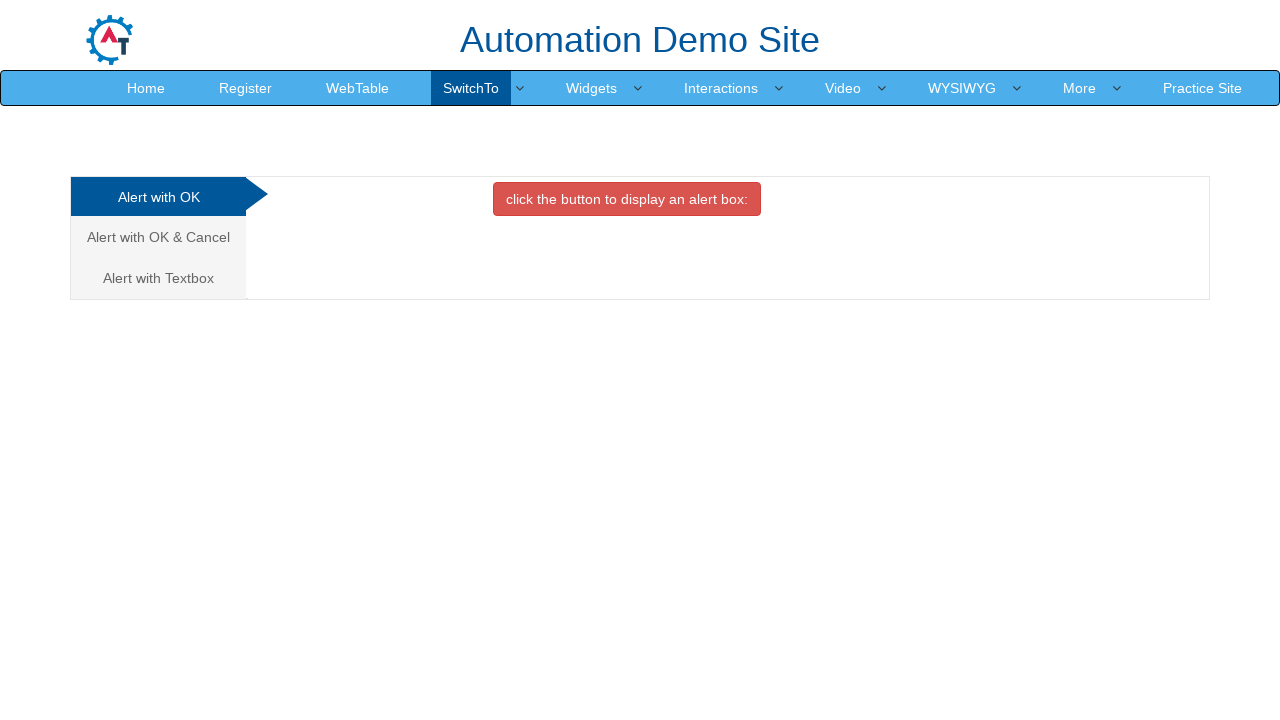

Clicked on the Confirmation Alert tab at (158, 237) on xpath=/html/body/div[1]/div/div/div/div[1]/ul/li[2]/a
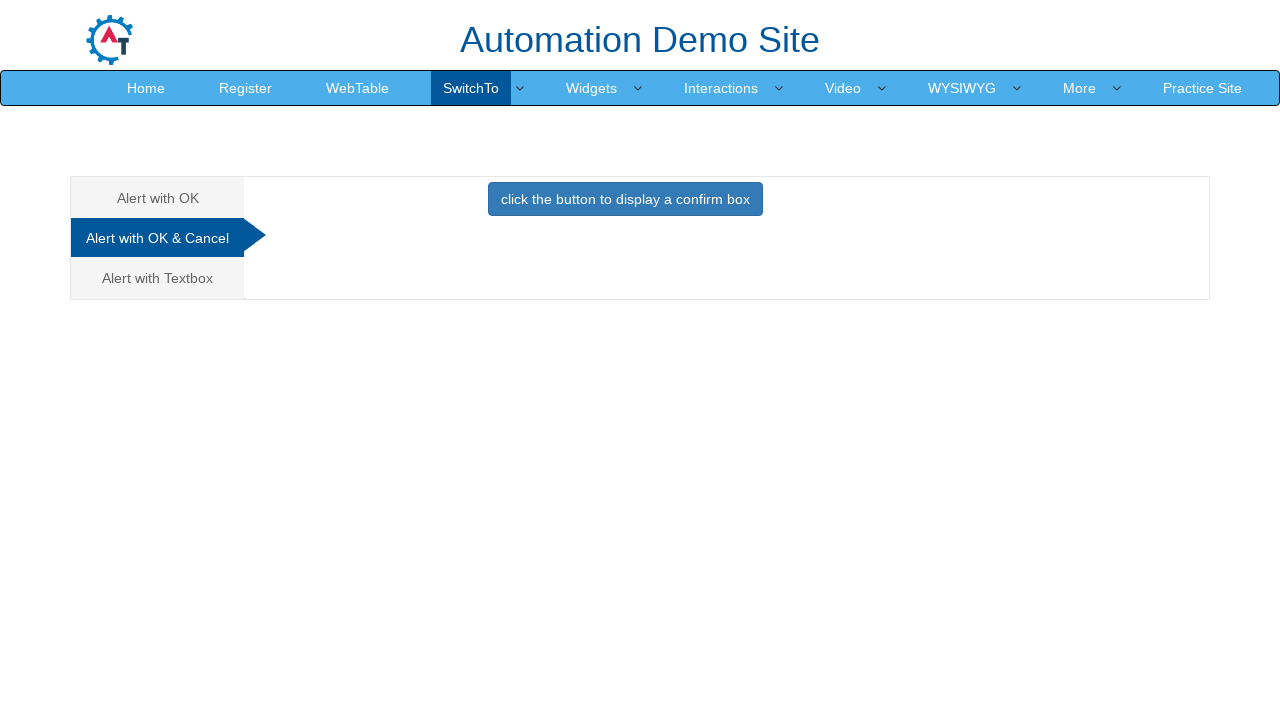

Confirmation alert button became visible
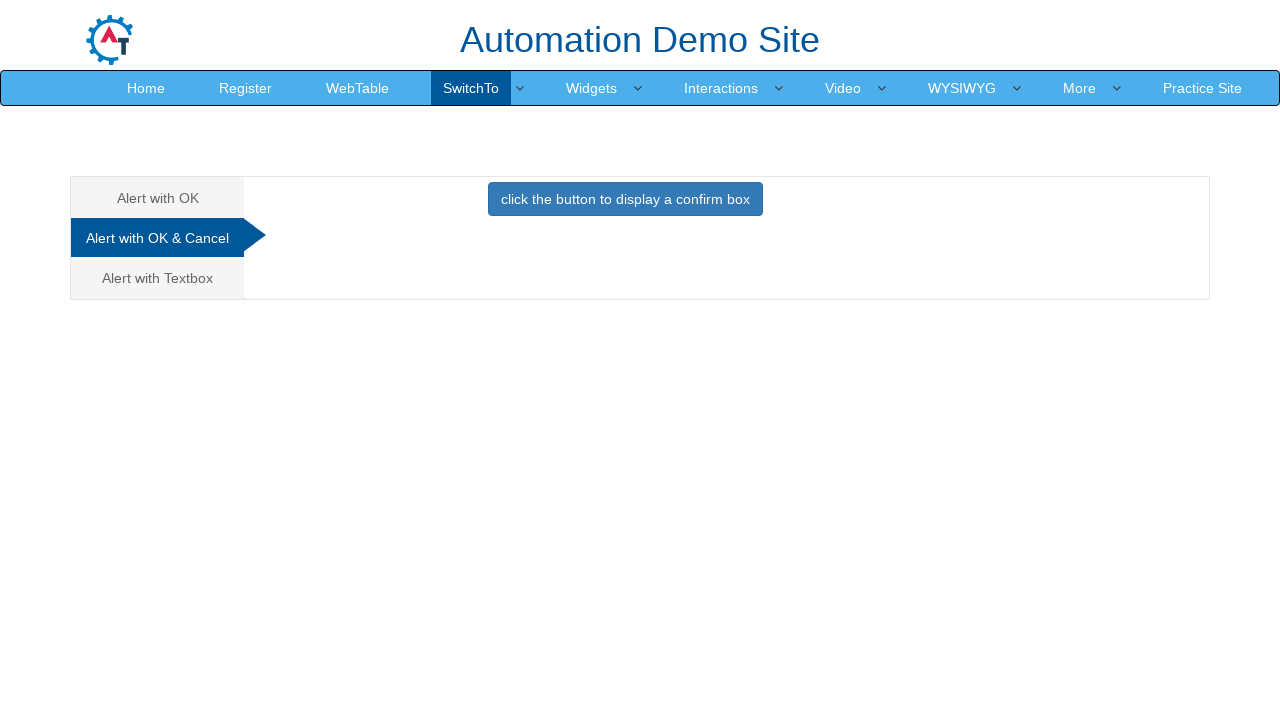

Clicked the confirmation alert button at (625, 199) on #CancelTab button
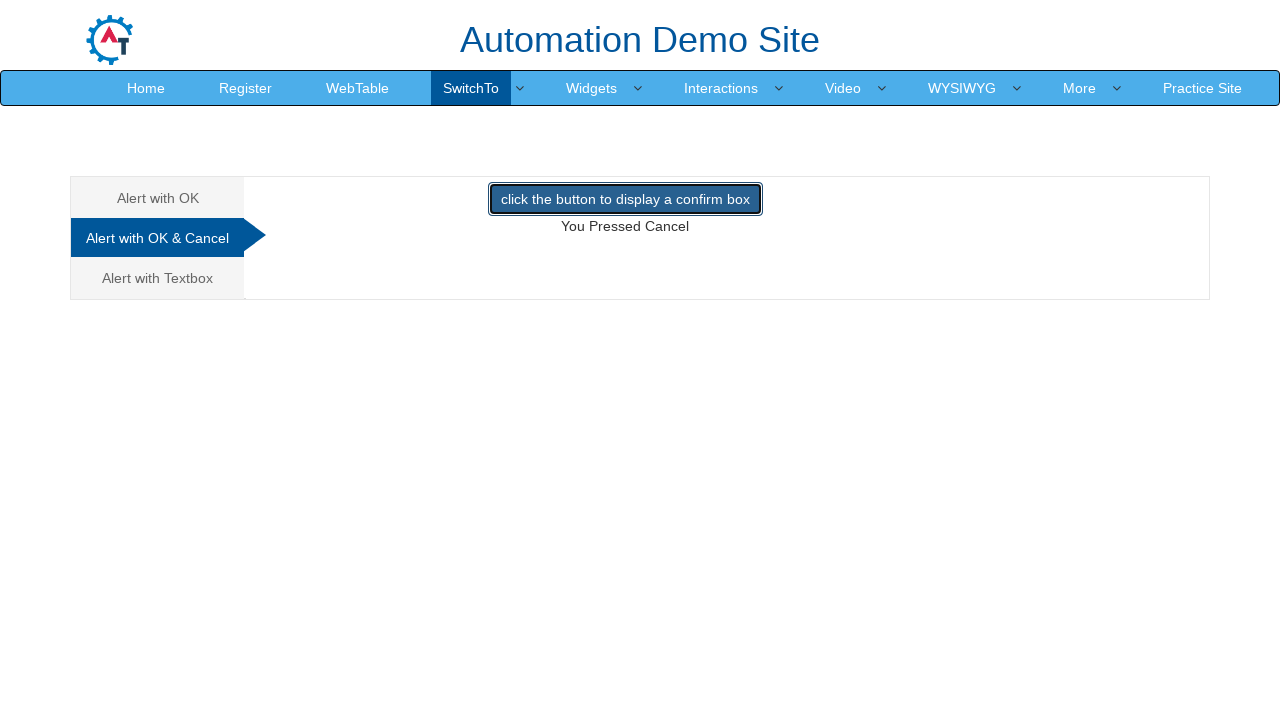

Set up dialog handler to accept confirmation
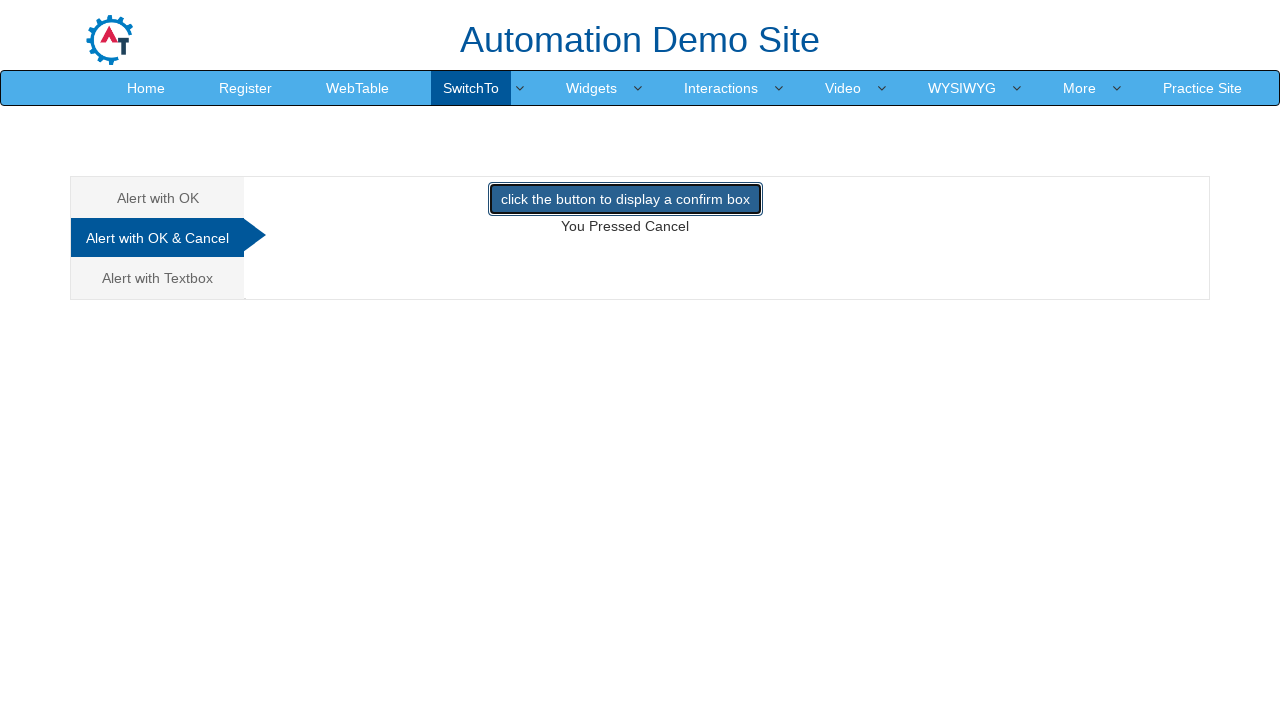

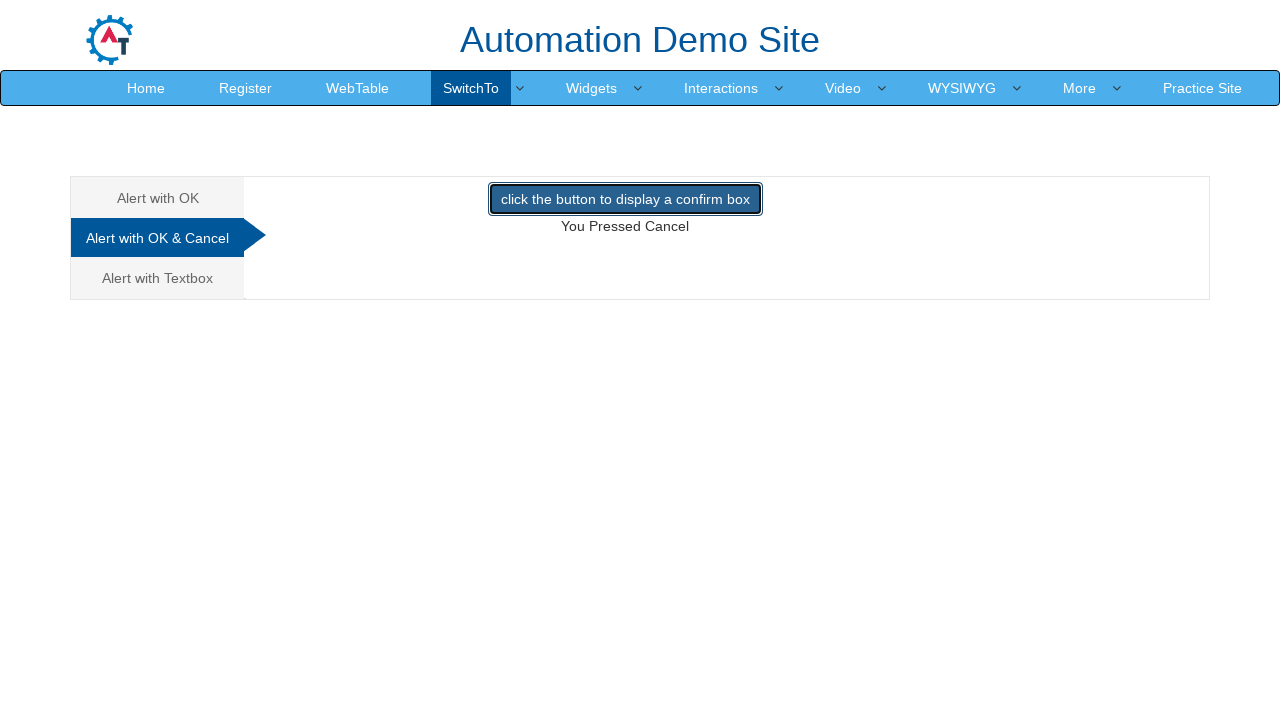